Validates whether an ETF symbol represents a valid page URL by visiting the page and checking if it exists

Starting URL: https://www.barchart.com/stocks/quotes/SPY/constituents?page=all

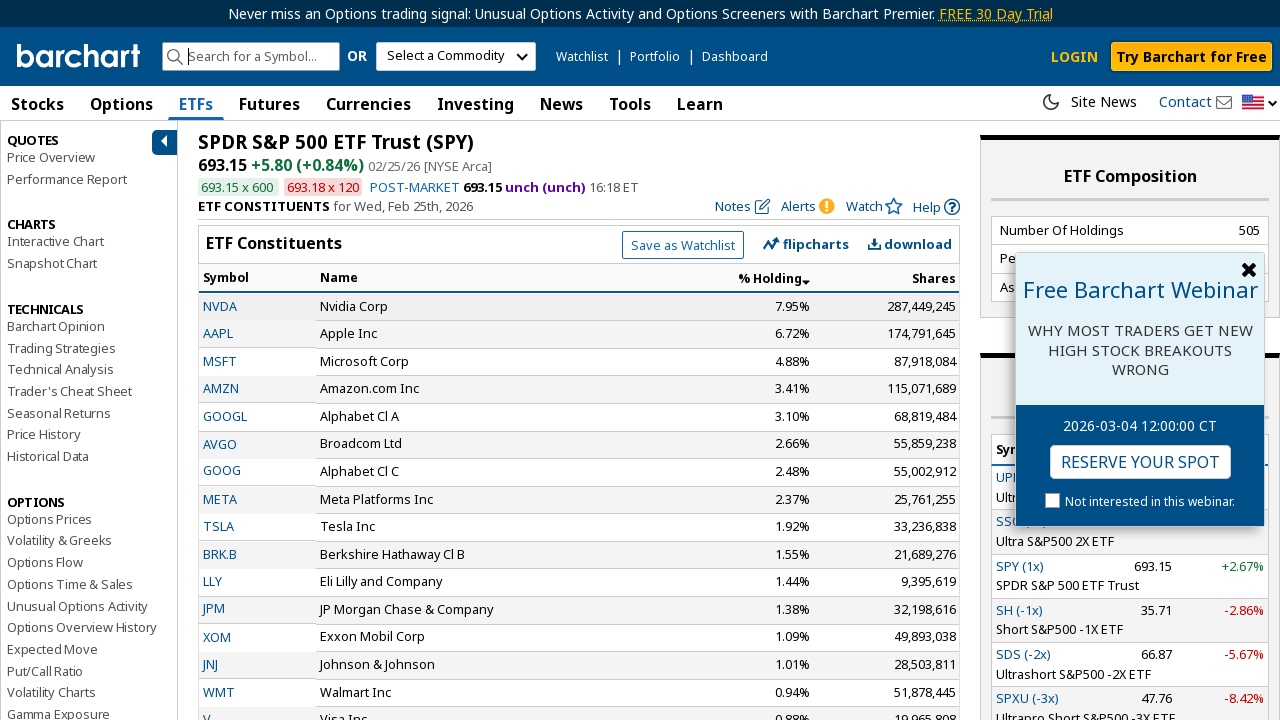

'Page not found' title selector not found within timeout
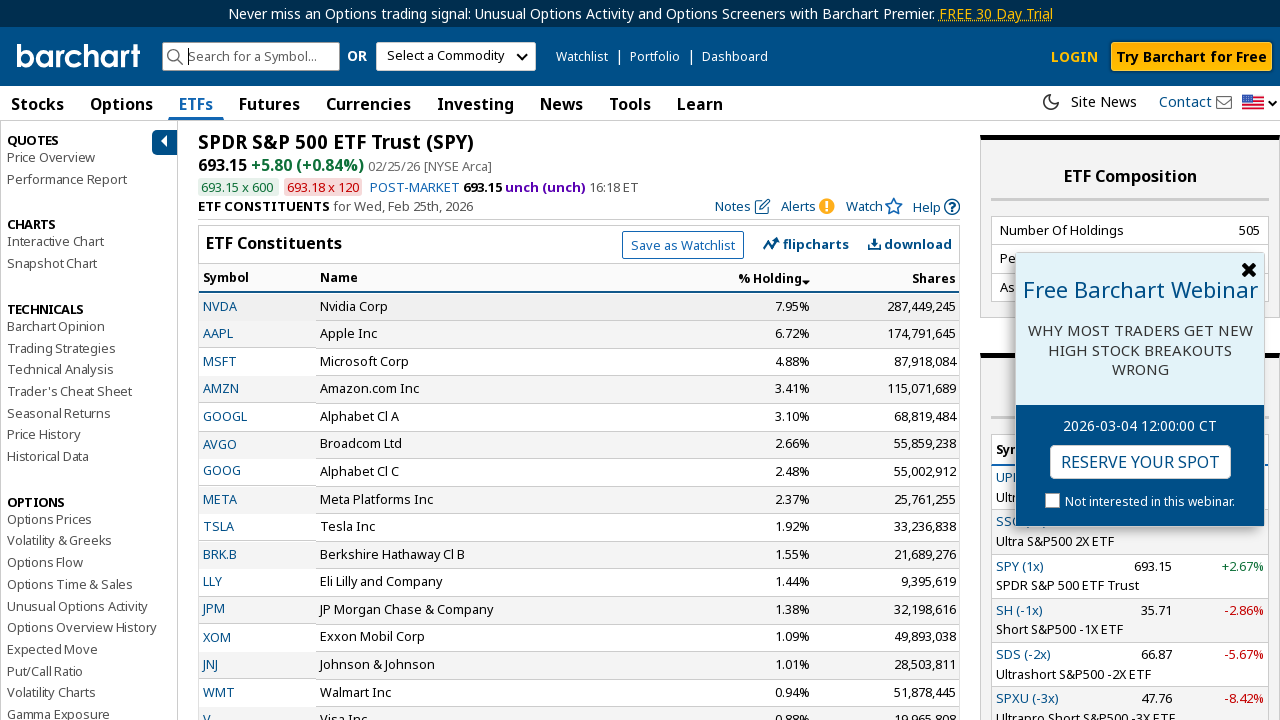

ETF page determined to be valid - page loaded successfully
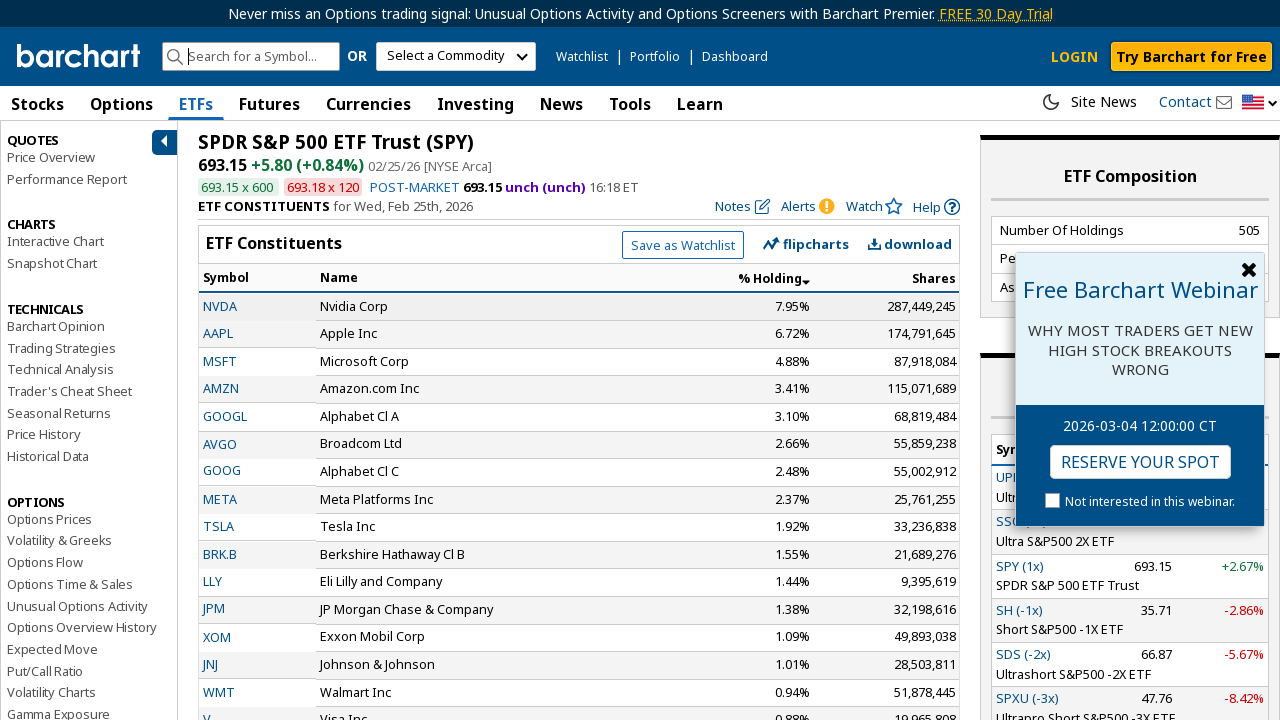

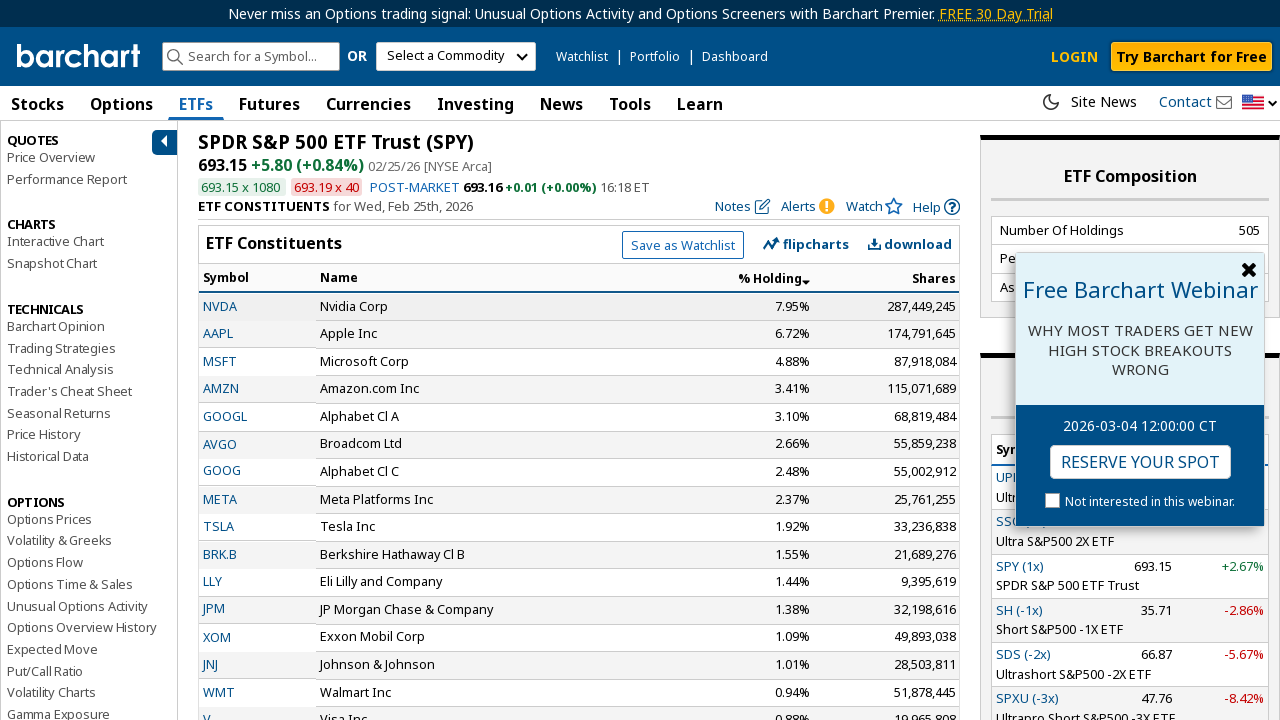